Tests that the complete-all checkbox updates state when individual items are completed or cleared

Starting URL: https://demo.playwright.dev/todomvc

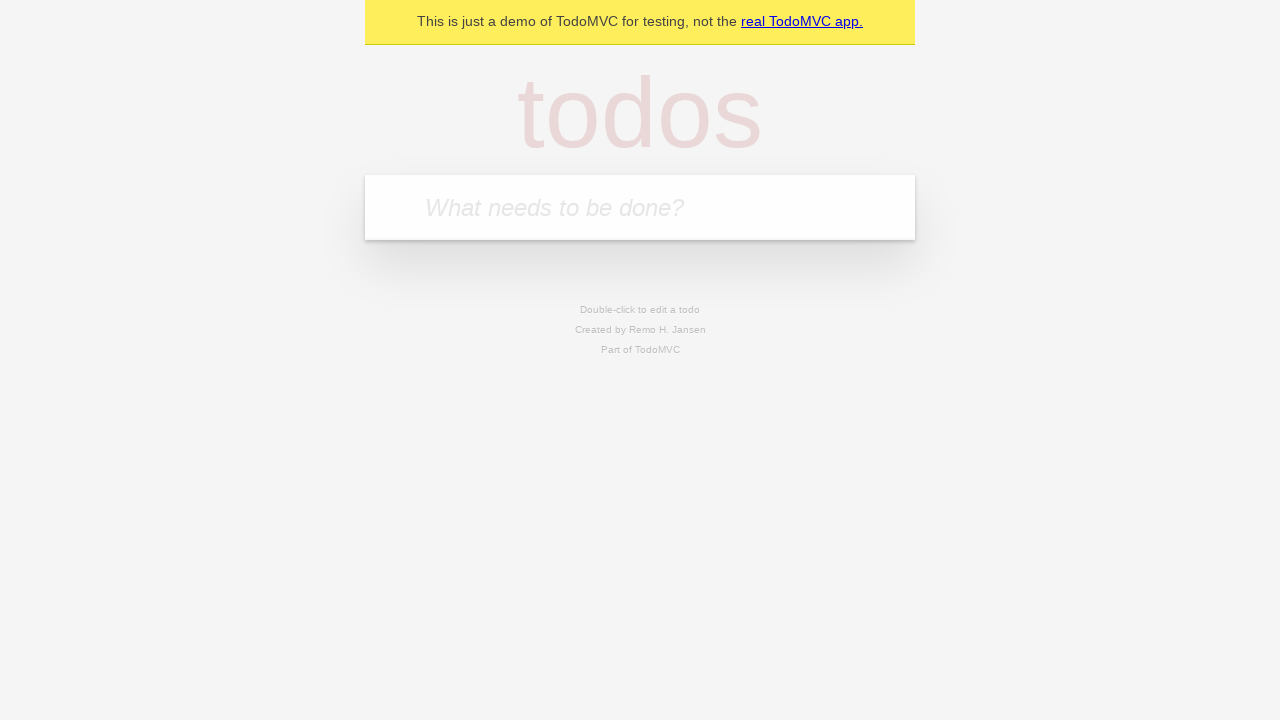

Filled new todo input with 'buy some cheese' on internal:attr=[placeholder="What needs to be done?"i]
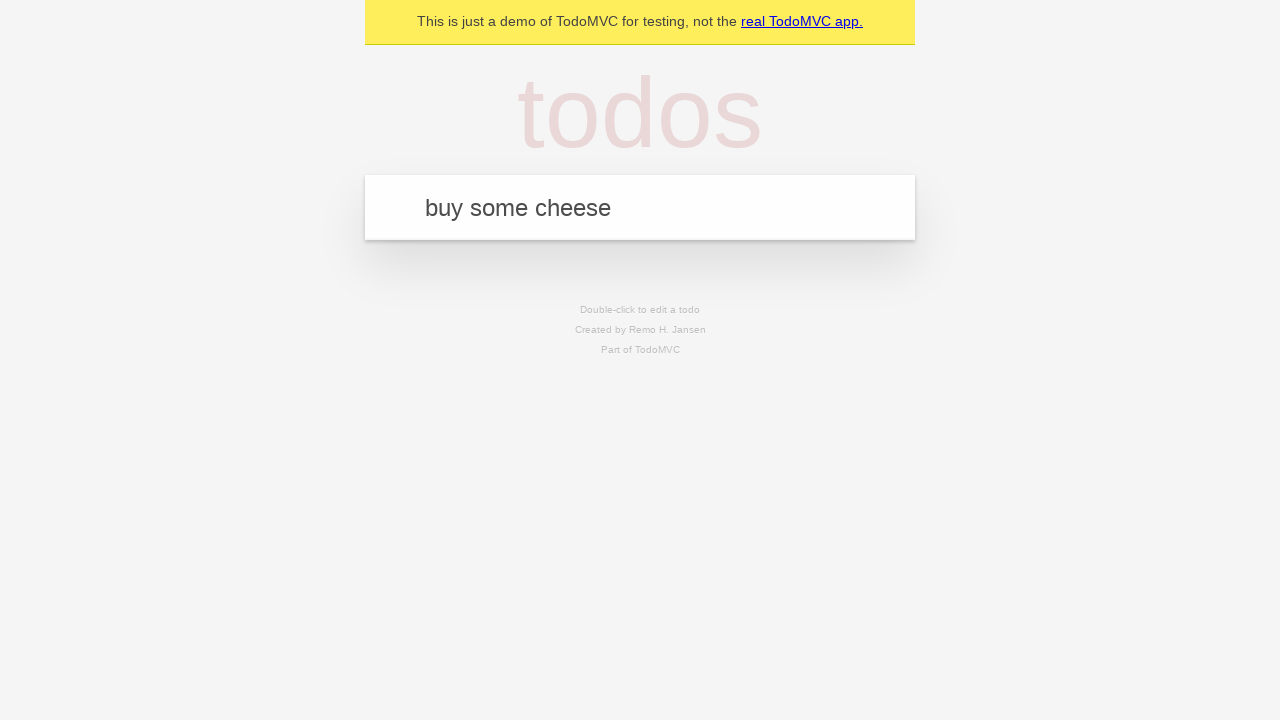

Pressed Enter to create first todo item on internal:attr=[placeholder="What needs to be done?"i]
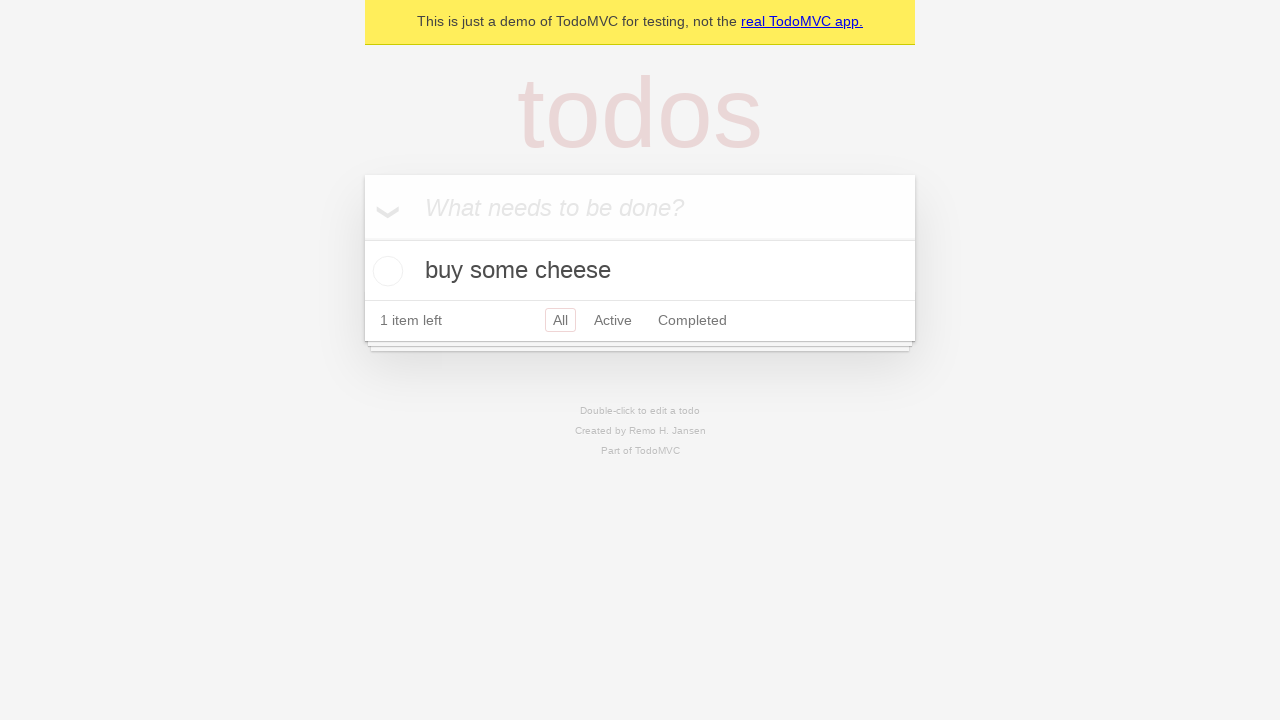

Filled new todo input with 'feed the cat' on internal:attr=[placeholder="What needs to be done?"i]
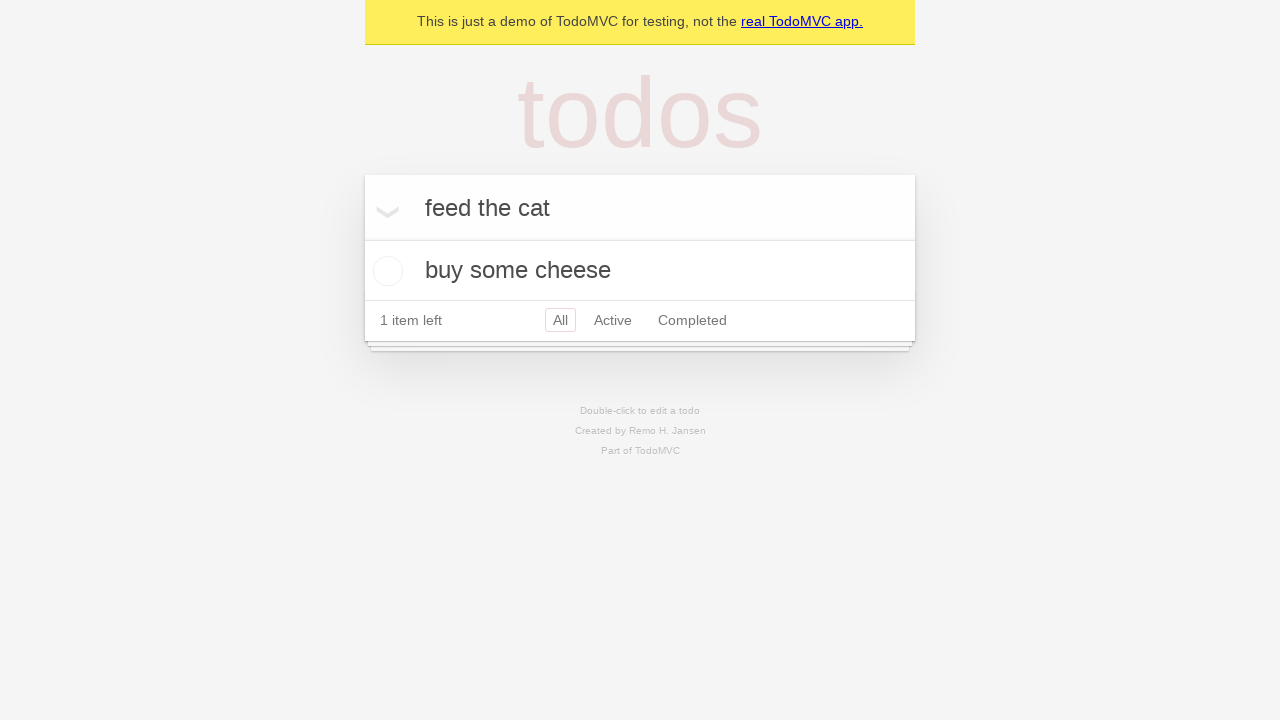

Pressed Enter to create second todo item on internal:attr=[placeholder="What needs to be done?"i]
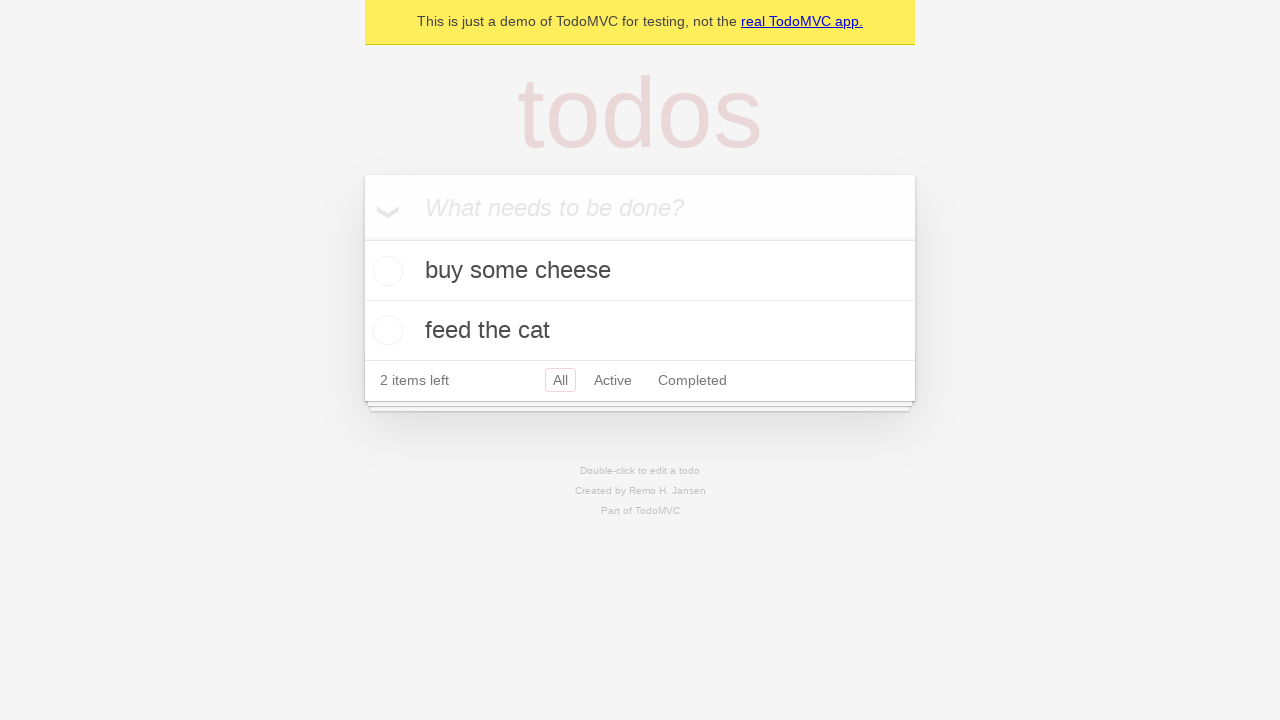

Filled new todo input with 'book a doctors appointment' on internal:attr=[placeholder="What needs to be done?"i]
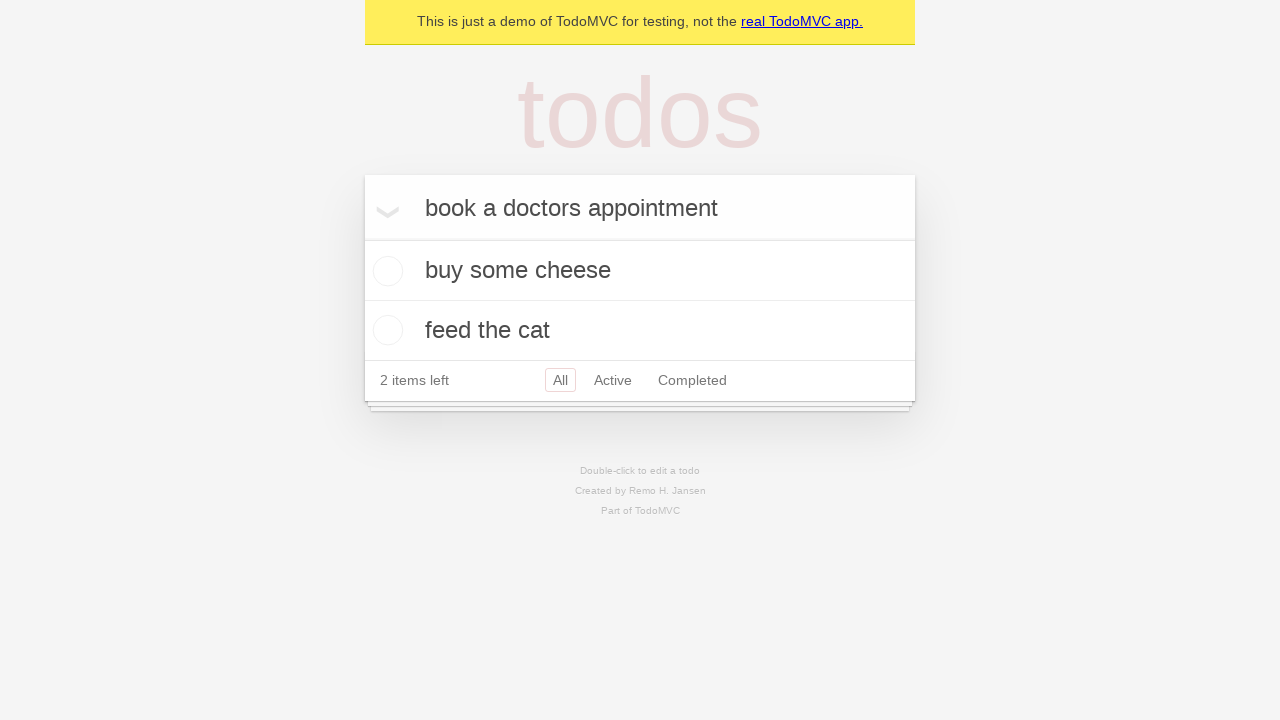

Pressed Enter to create third todo item on internal:attr=[placeholder="What needs to be done?"i]
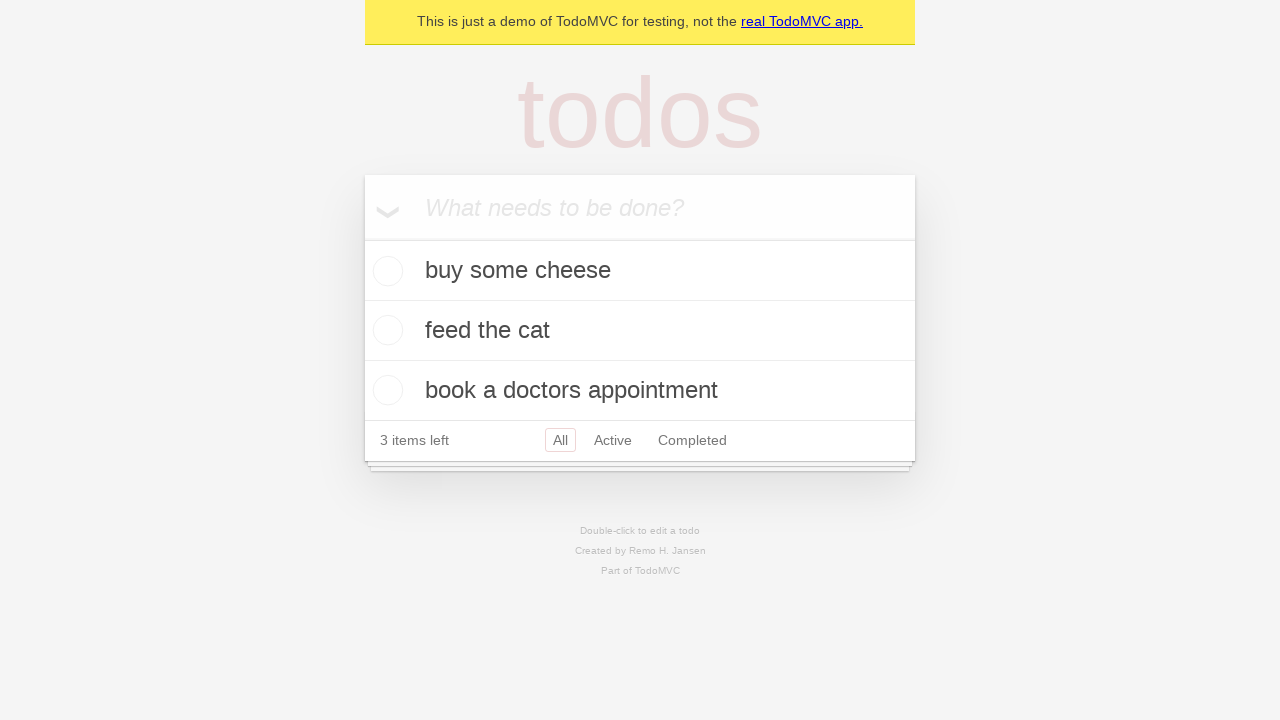

Waited for all three todo items to appear in the DOM
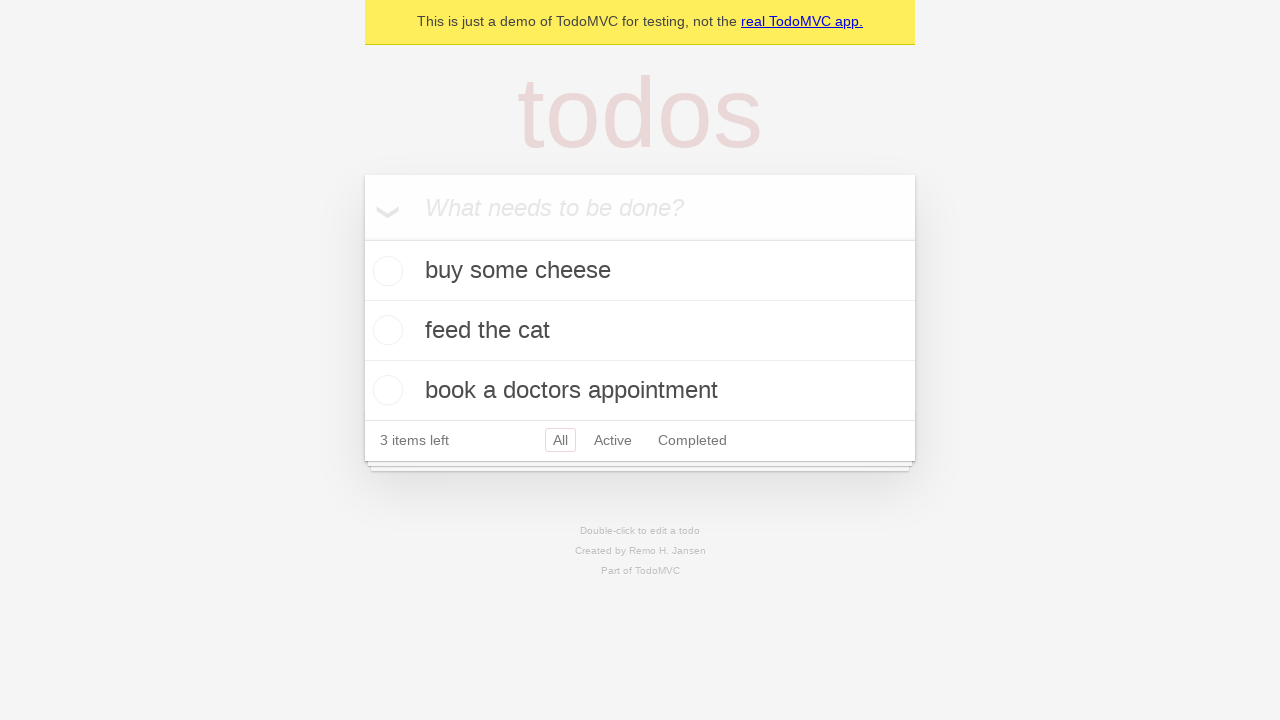

Clicked 'Mark all as complete' checkbox to check all items at (362, 238) on internal:label="Mark all as complete"i
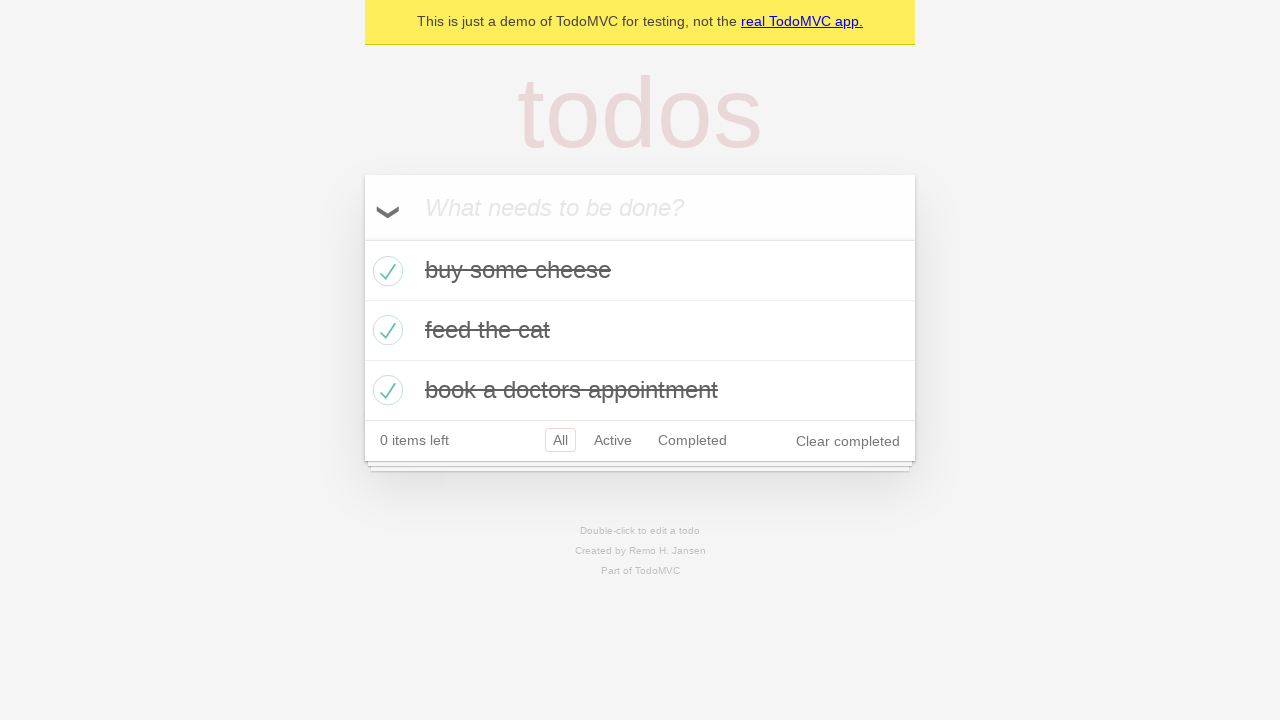

Unchecked the first todo item at (385, 271) on internal:testid=[data-testid="todo-item"s] >> nth=0 >> internal:role=checkbox
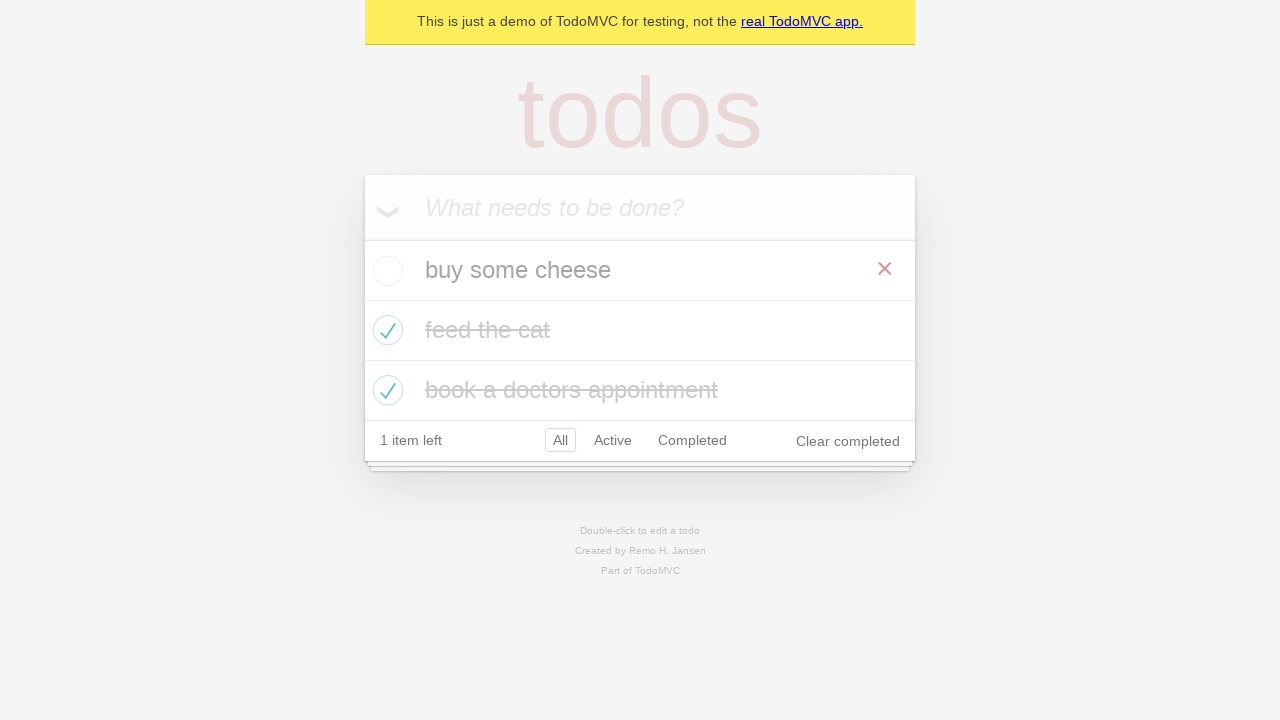

Re-checked the first todo item at (385, 271) on internal:testid=[data-testid="todo-item"s] >> nth=0 >> internal:role=checkbox
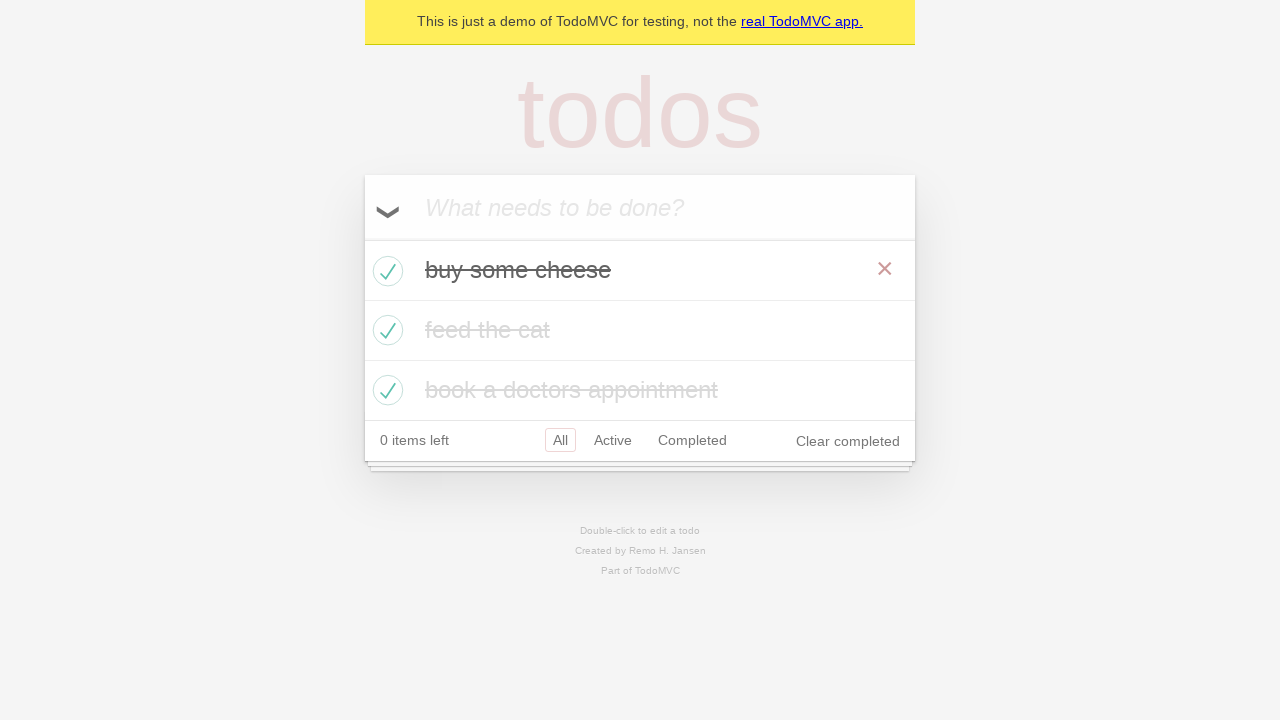

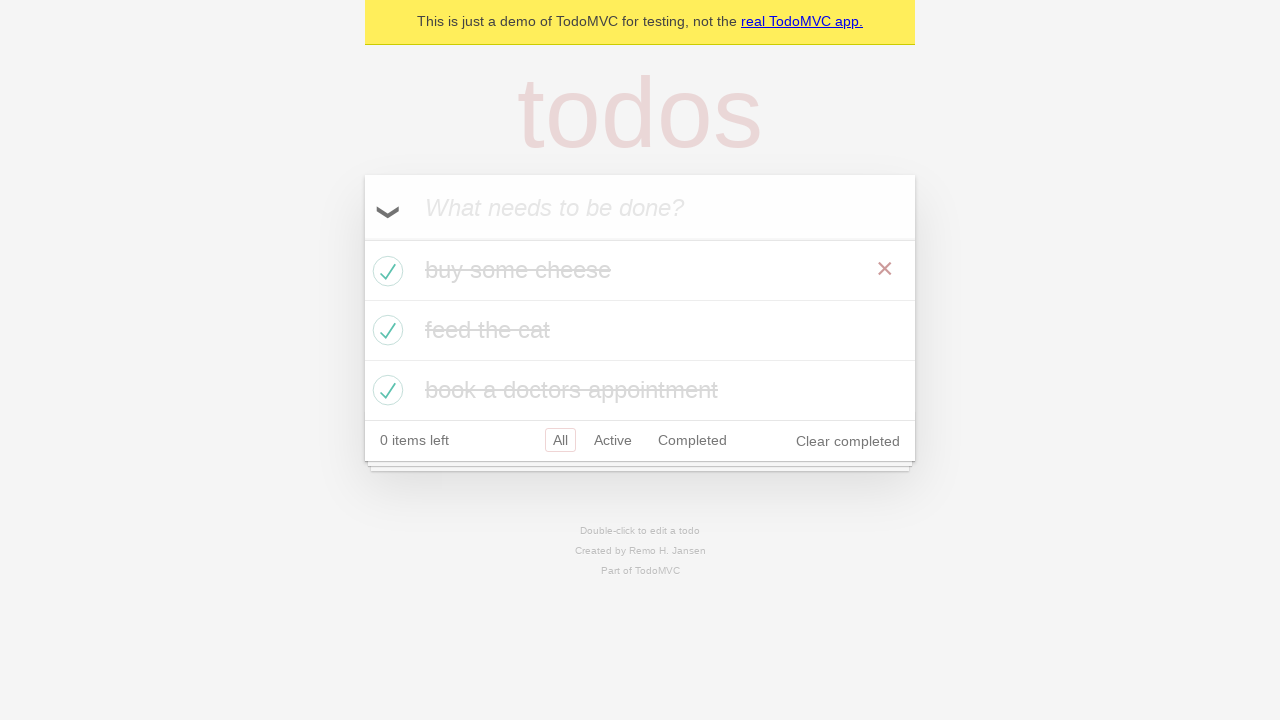